Tests a passenger count dropdown by opening the passenger info panel, incrementing the adult count 4 times using a loop, and then closing the panel.

Starting URL: https://rahulshettyacademy.com/dropdownsPractise/

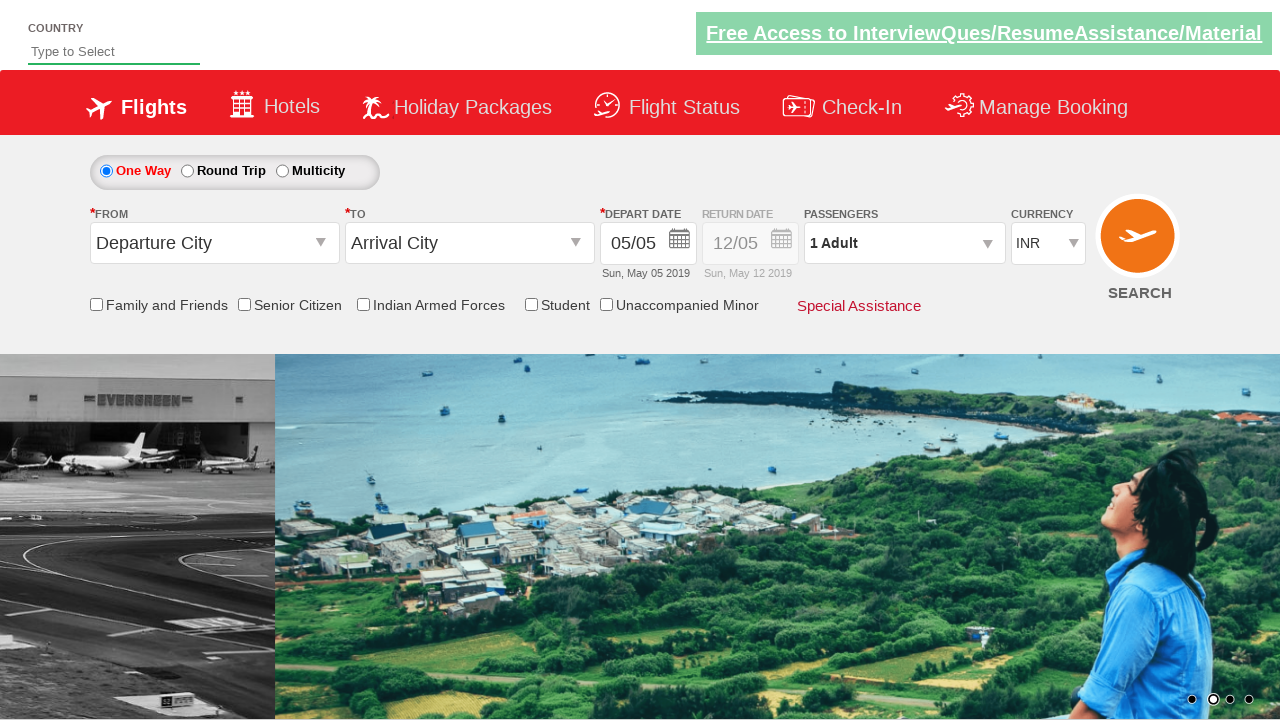

Clicked passenger info dropdown to open panel at (904, 243) on #divpaxinfo
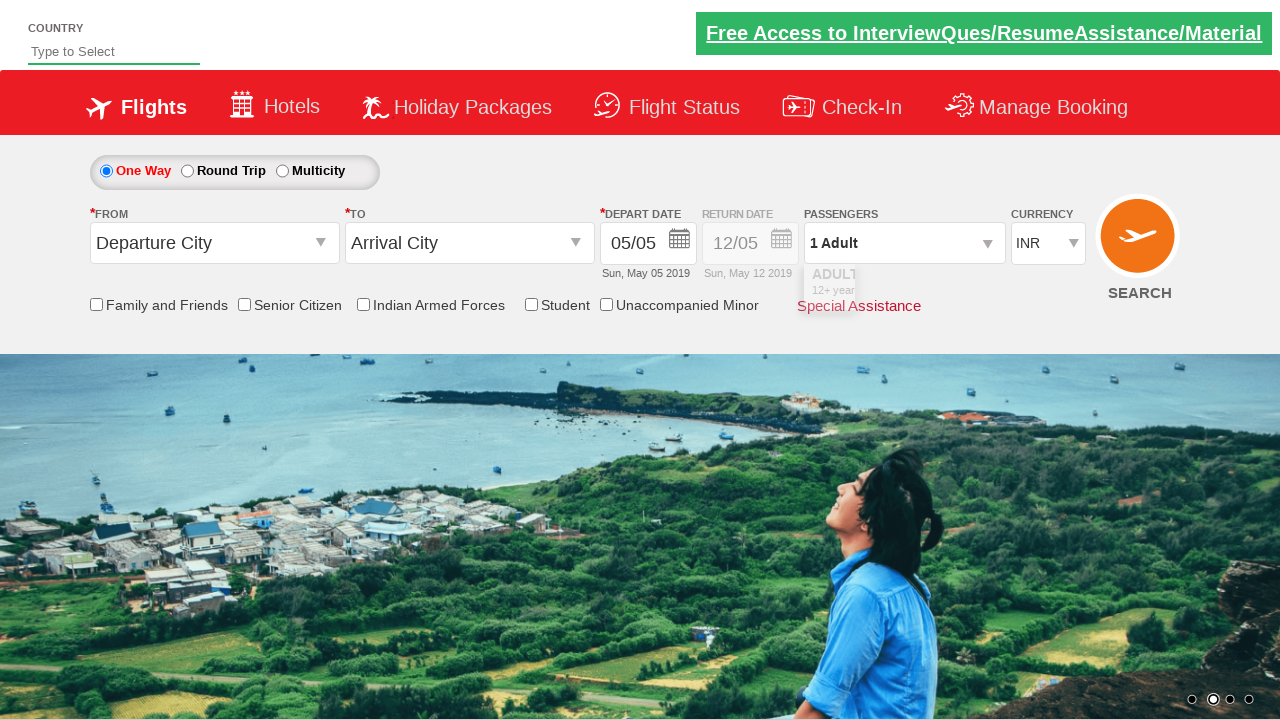

Adult increment button appeared and is visible
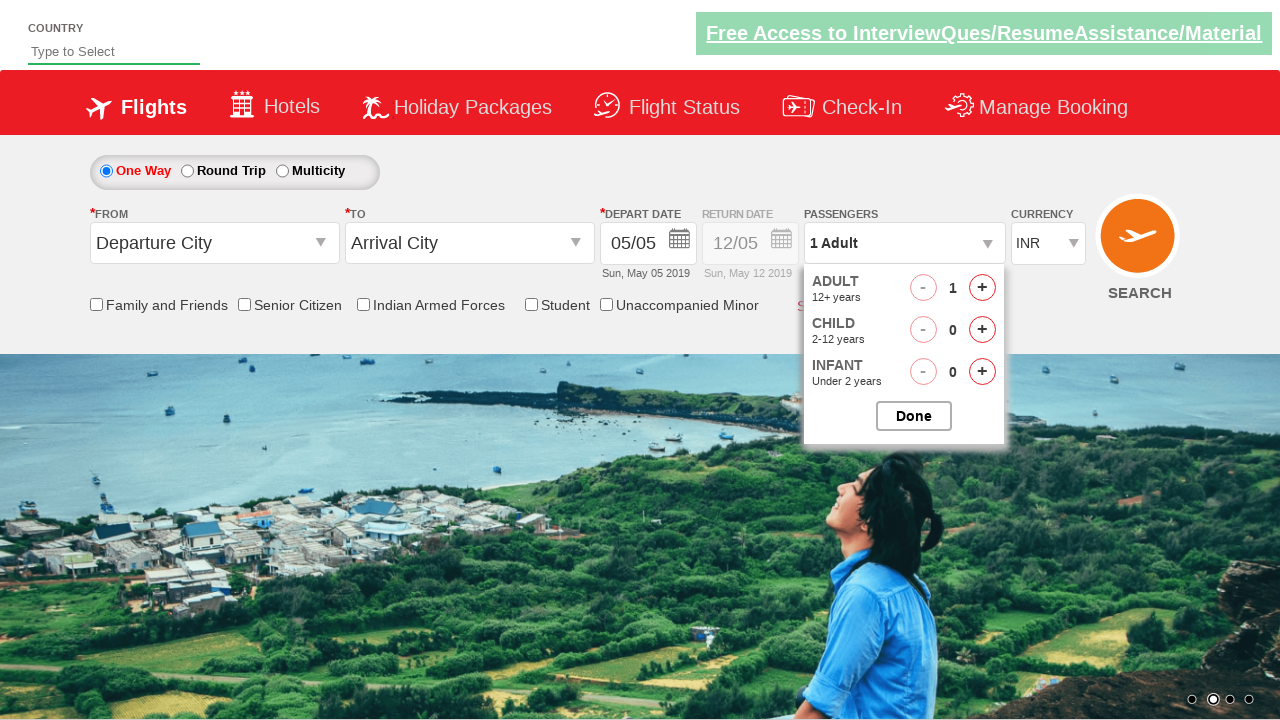

Incremented adult count (iteration 1 of 4) at (982, 288) on #hrefIncAdt
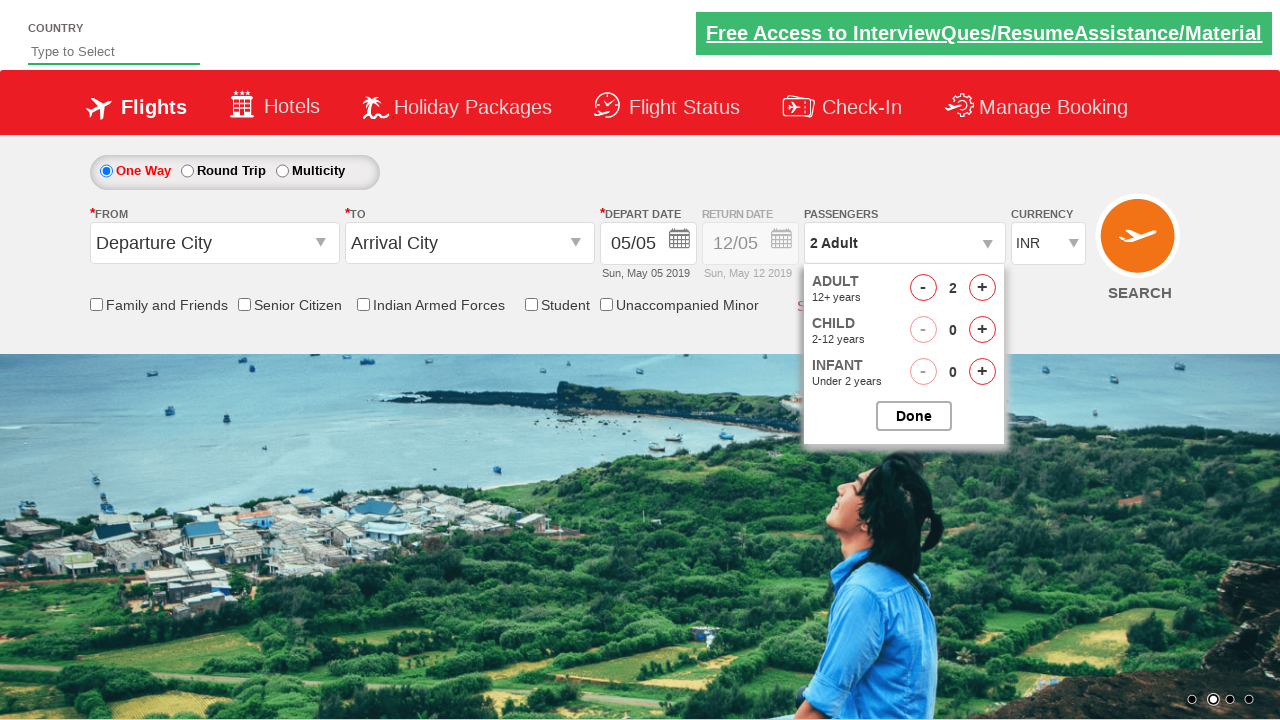

Incremented adult count (iteration 2 of 4) at (982, 288) on #hrefIncAdt
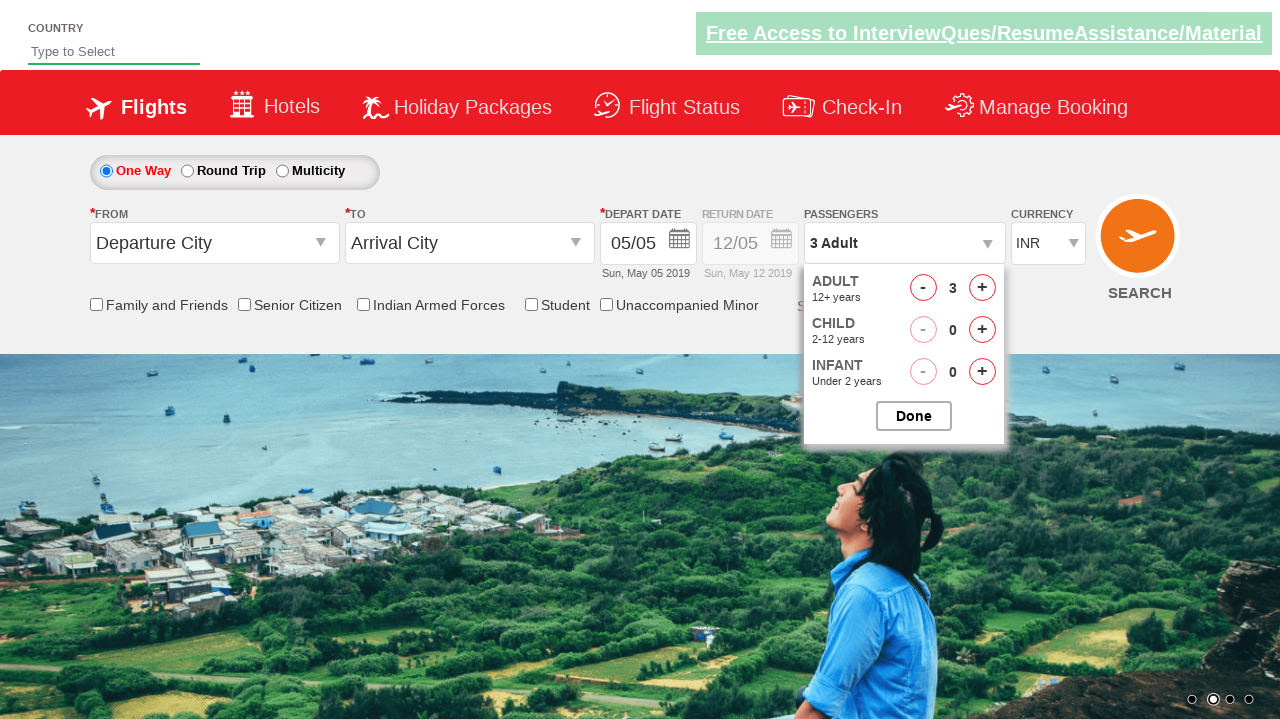

Incremented adult count (iteration 3 of 4) at (982, 288) on #hrefIncAdt
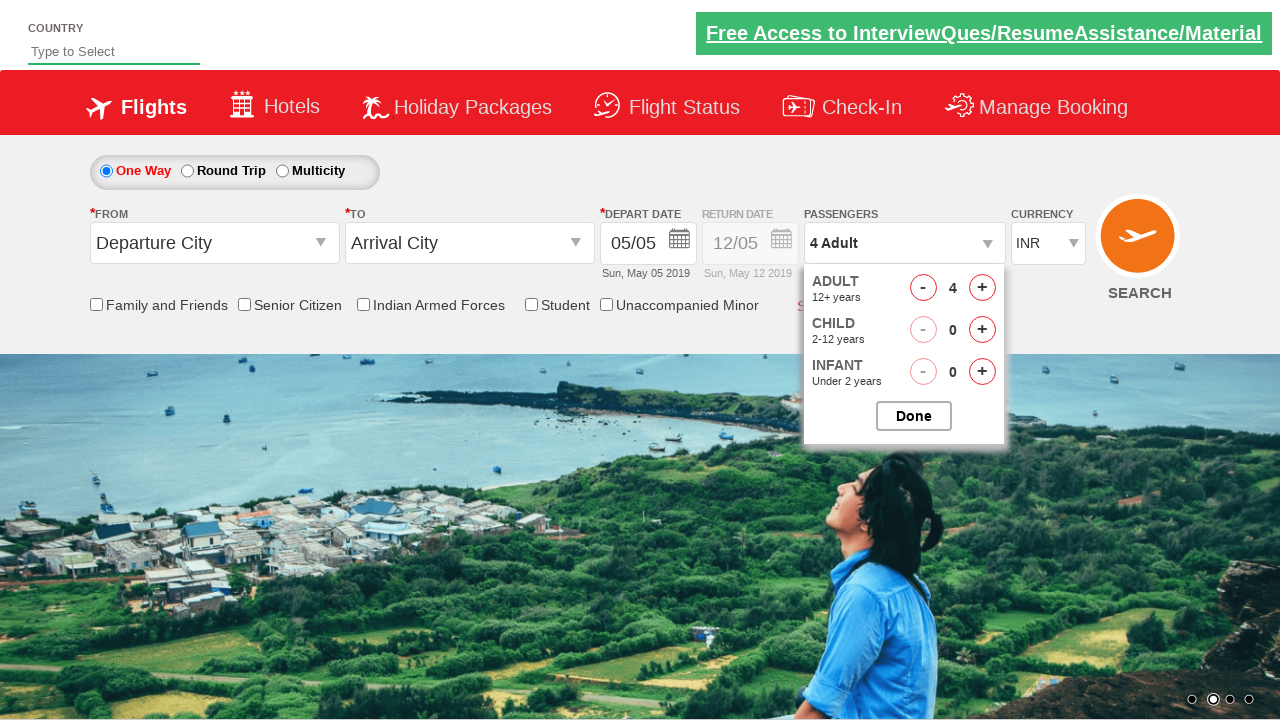

Incremented adult count (iteration 4 of 4) at (982, 288) on #hrefIncAdt
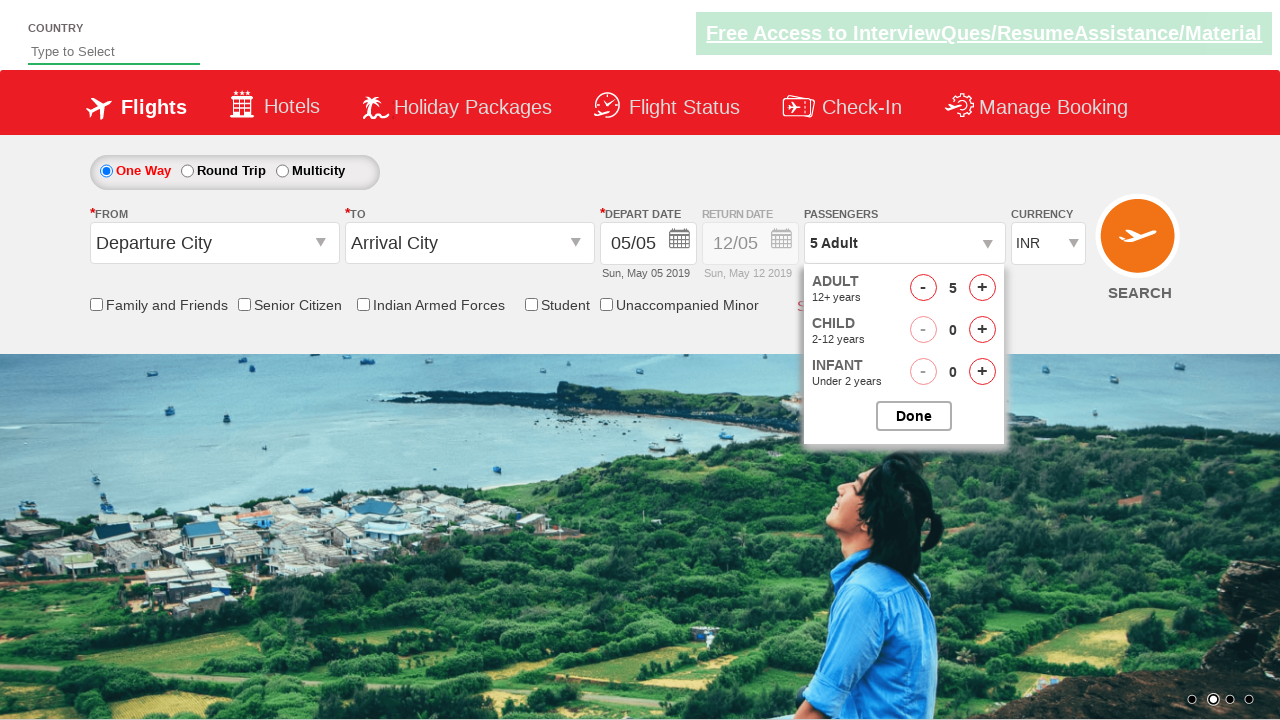

Clicked button to close passenger options panel at (914, 416) on #btnclosepaxoption
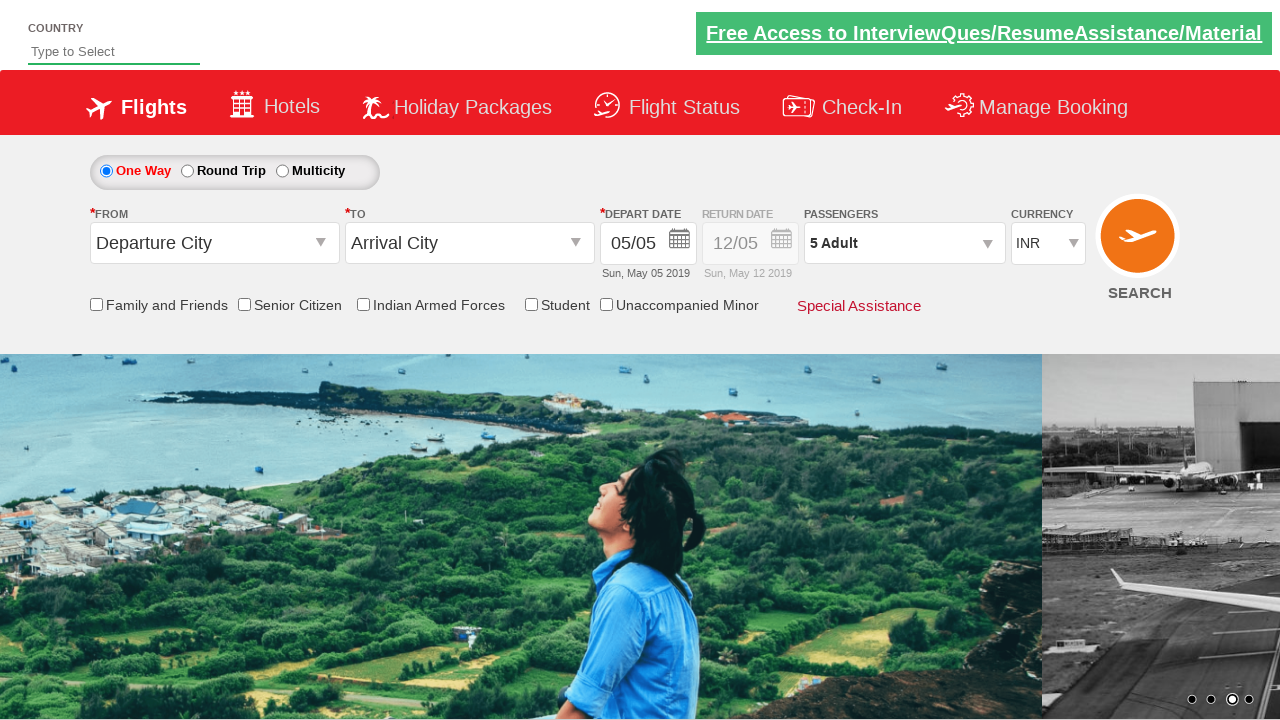

Verified passenger info dropdown is visible with updated count
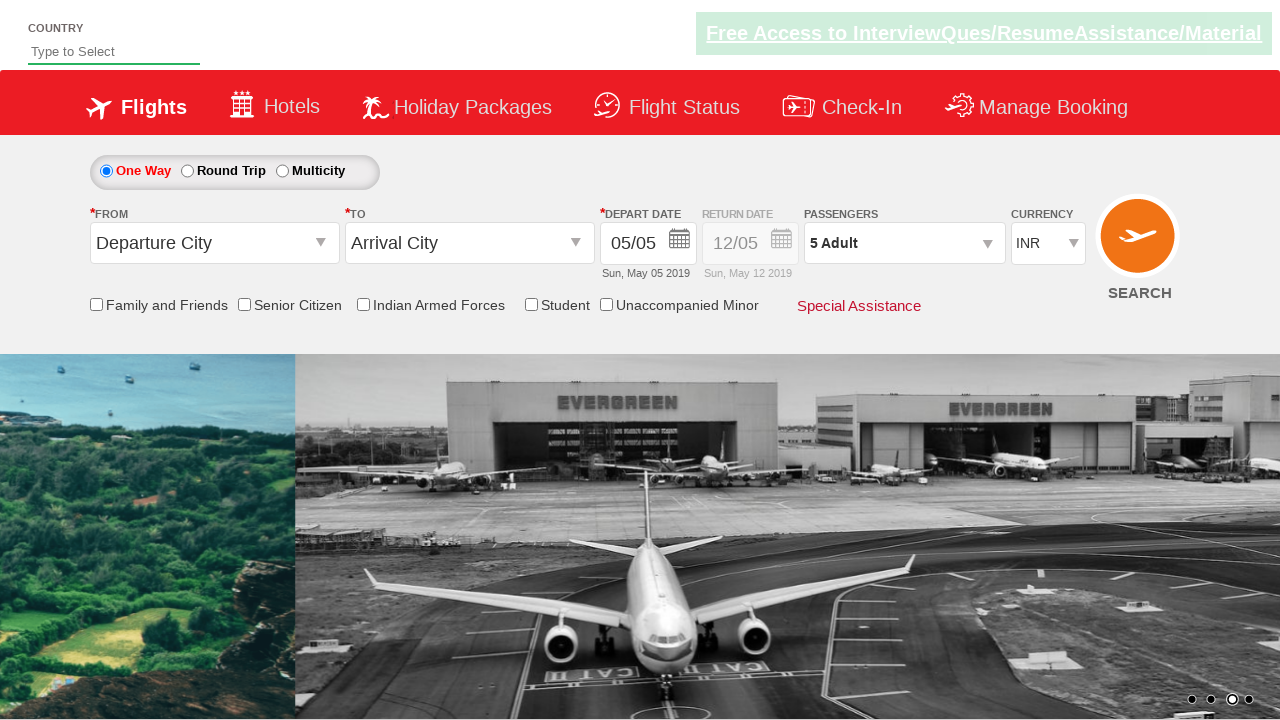

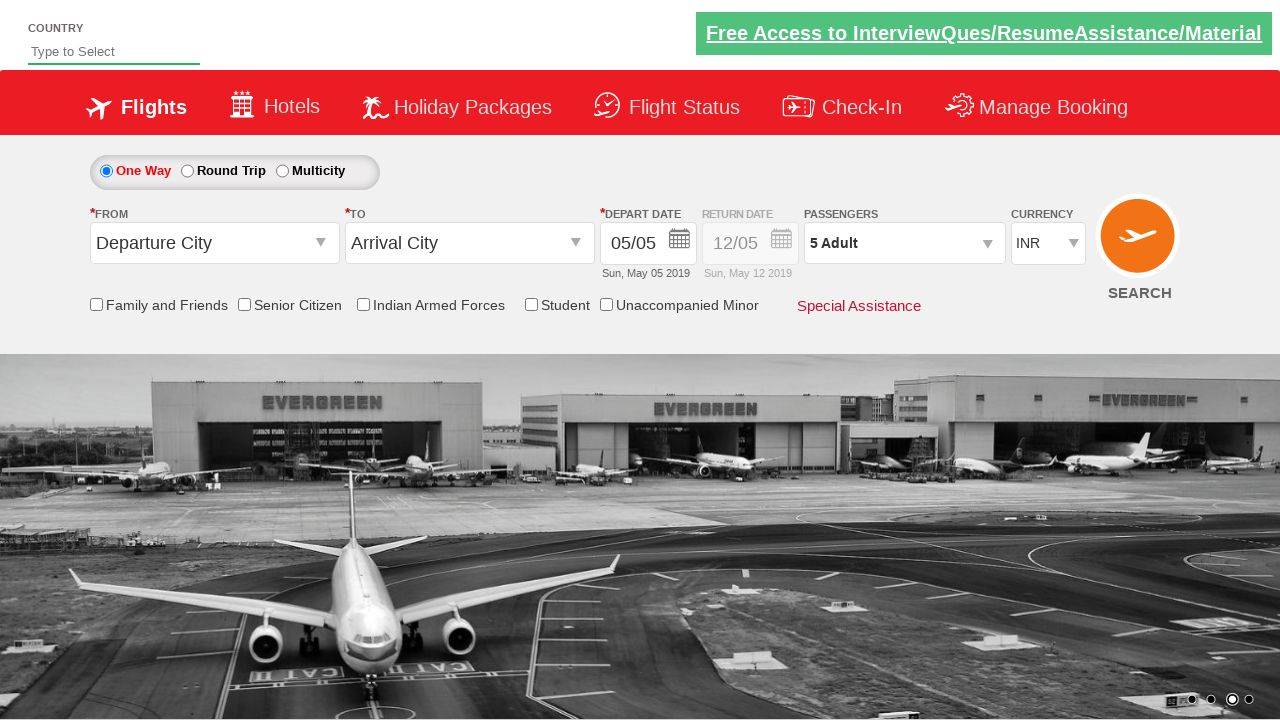